Tests navigation to the Contacts page by hovering over the "About us" menu and clicking the "Contacts" link, then verifying the page loads correctly

Starting URL: https://www.simbirsoft.com/

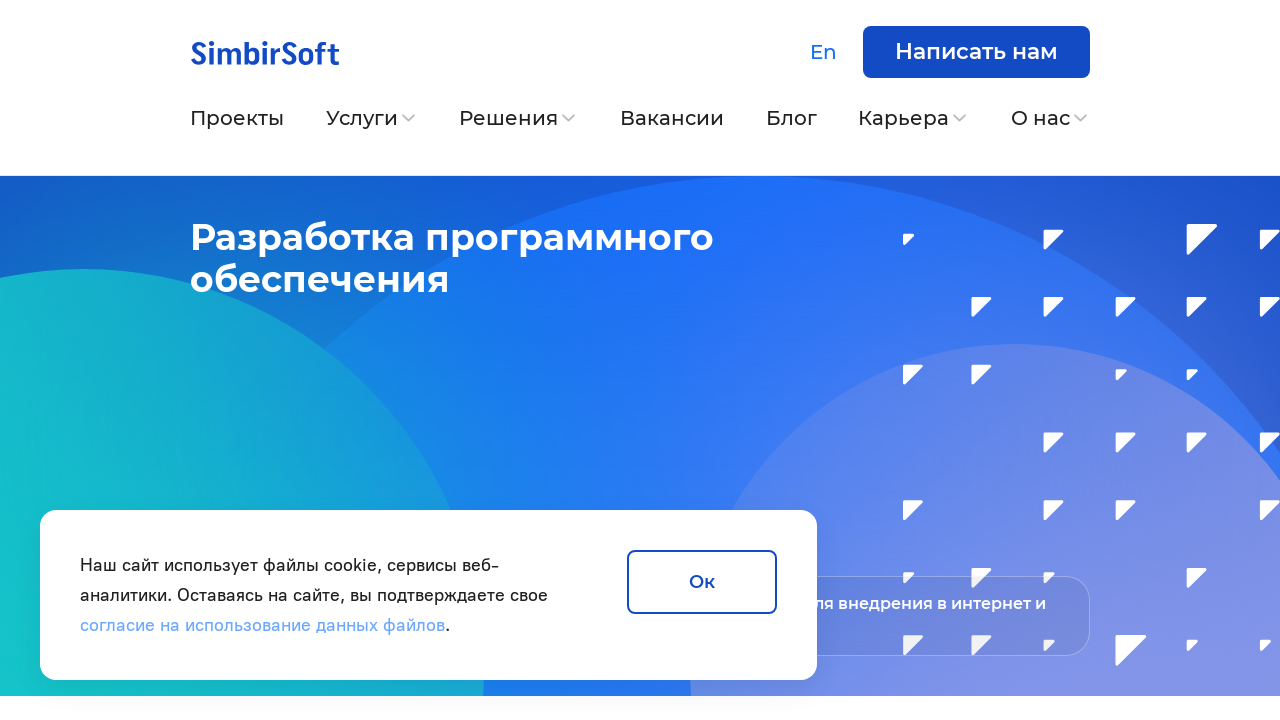

Hovered over 'About us' navigation menu at (1050, 118) on xpath=//*[contains(@class,'gh-nav-item--about')]
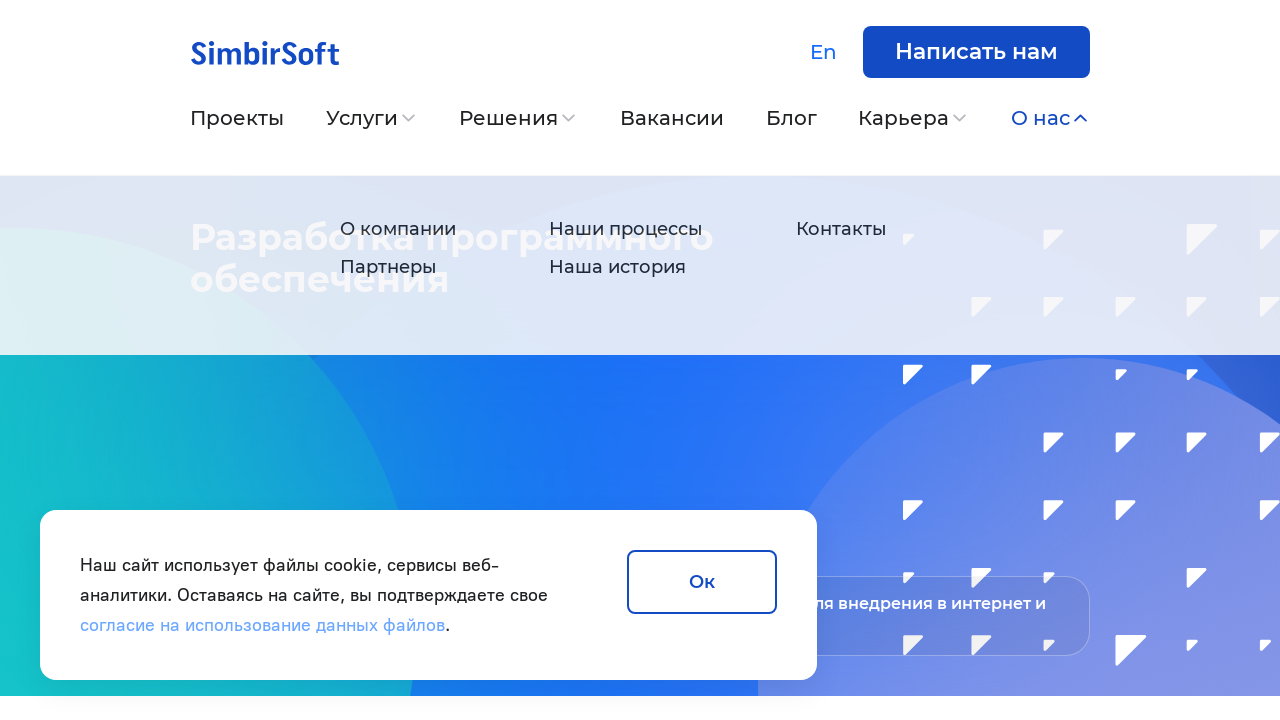

Clicked 'Contacts' link from About us submenu at (842, 229) on text=Контакты
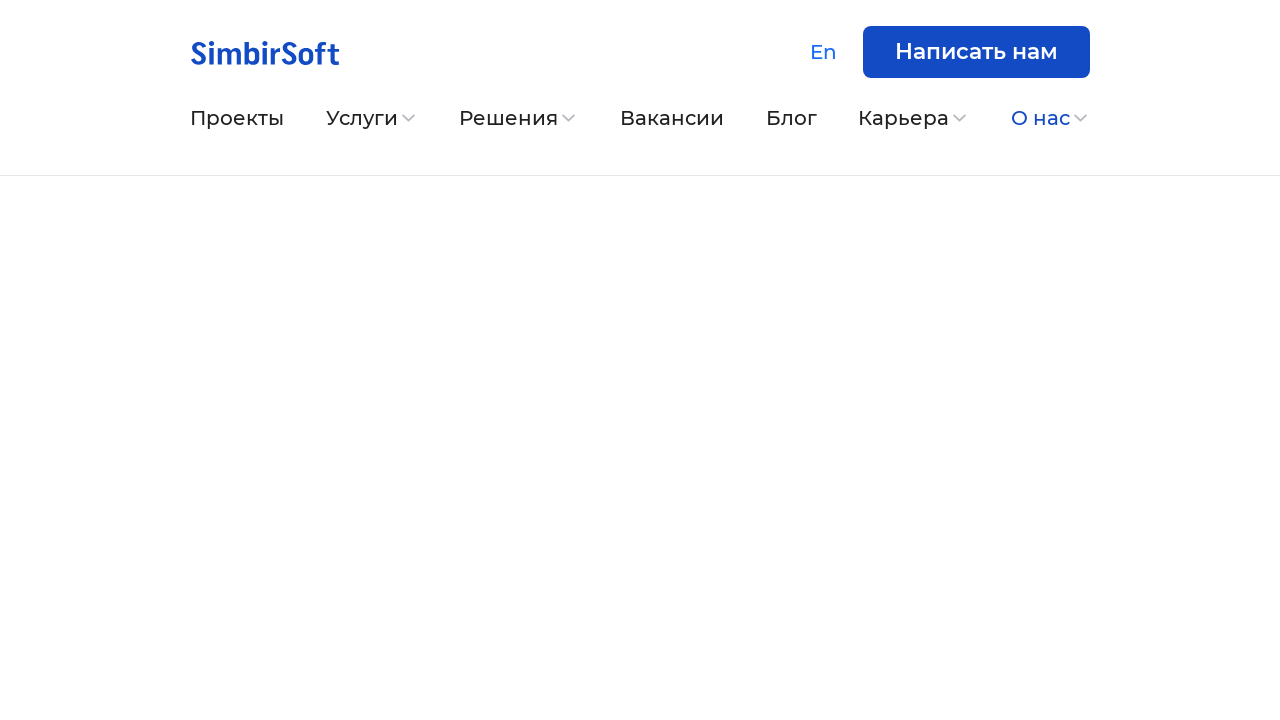

Page heading became visible
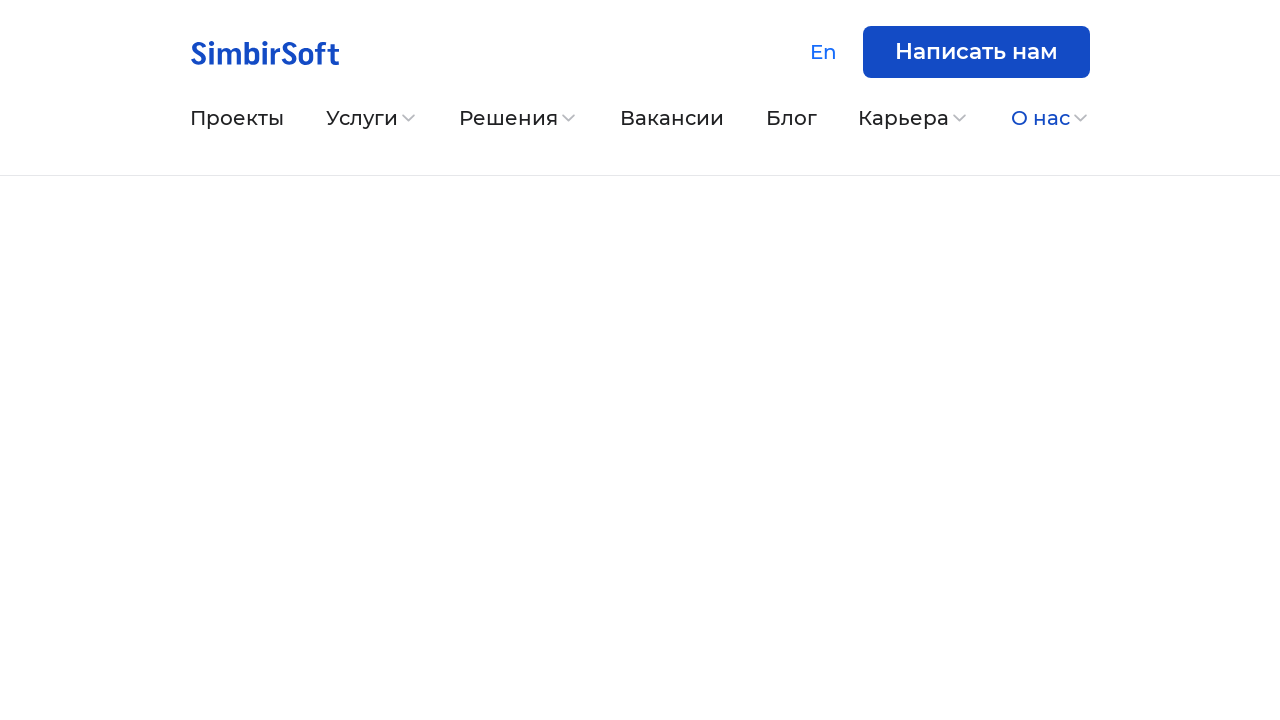

Successfully navigated to Contacts page with correct URL
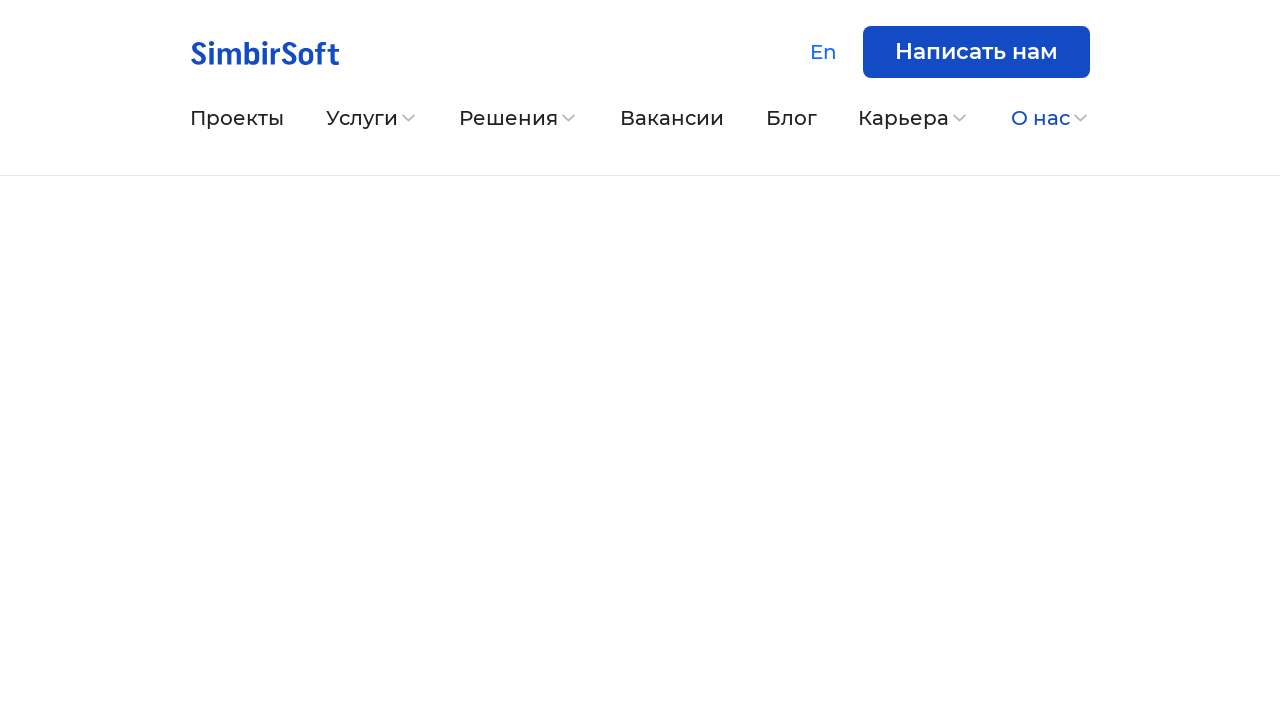

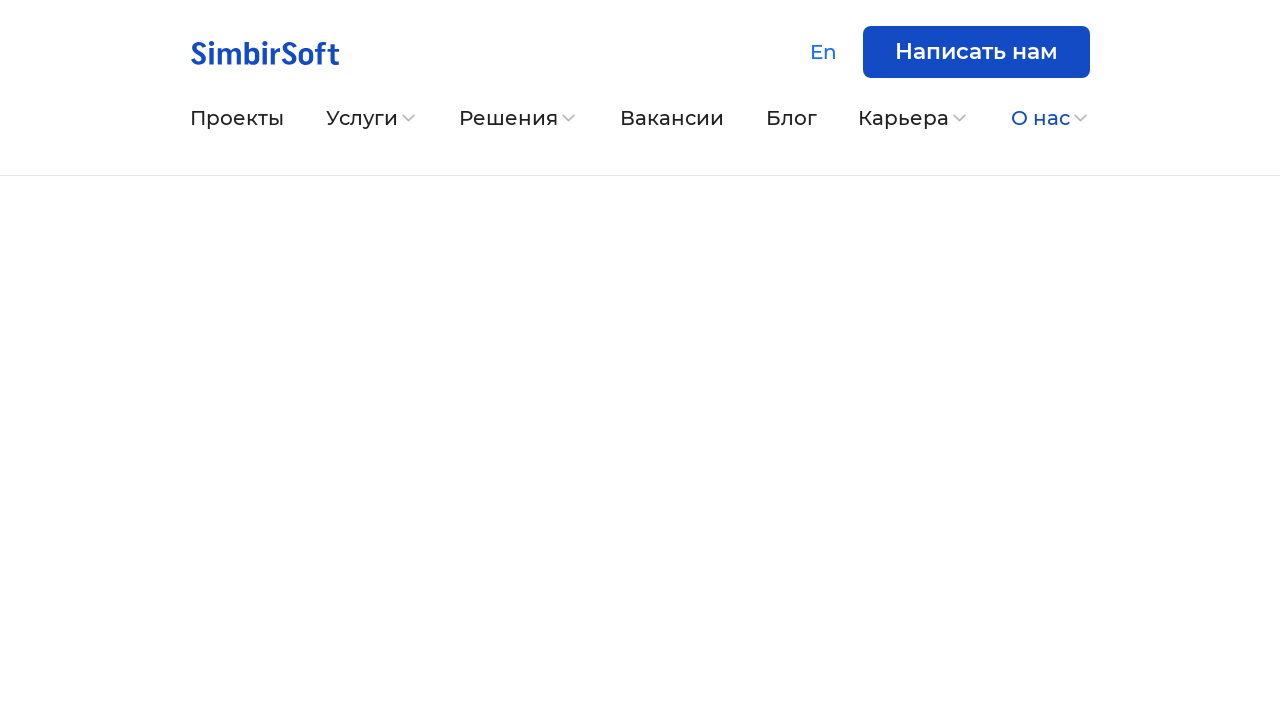